Tests file upload functionality by locating a file input element and uploading a file to an Angular file upload demo page

Starting URL: http://nervgh.github.io/pages/angular-file-upload/examples/simple/

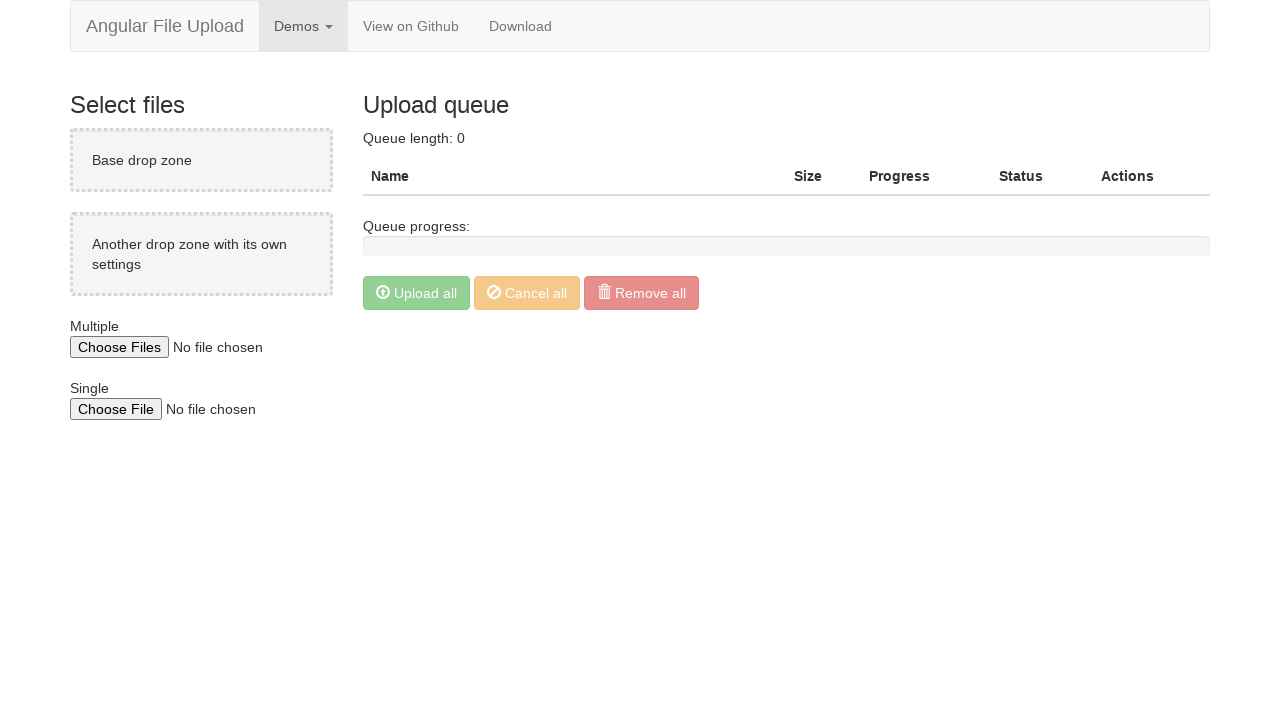

Created temporary test file for upload
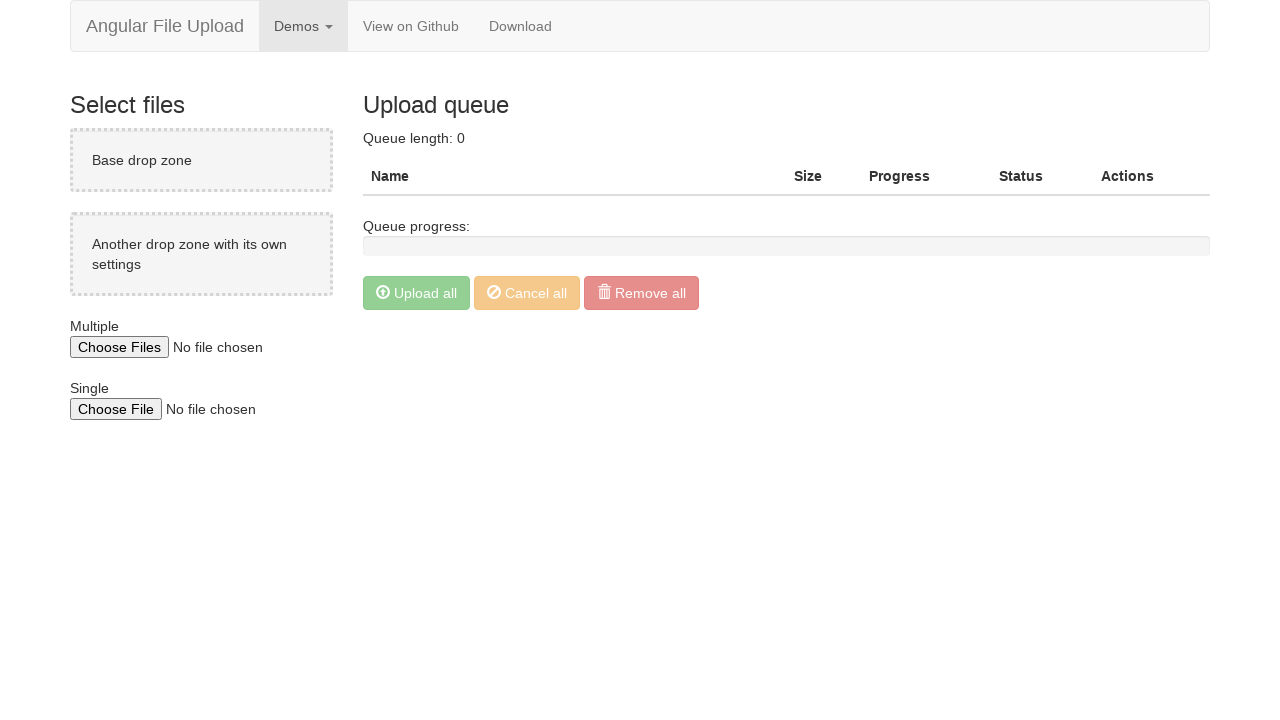

File input element with multiple attribute is available
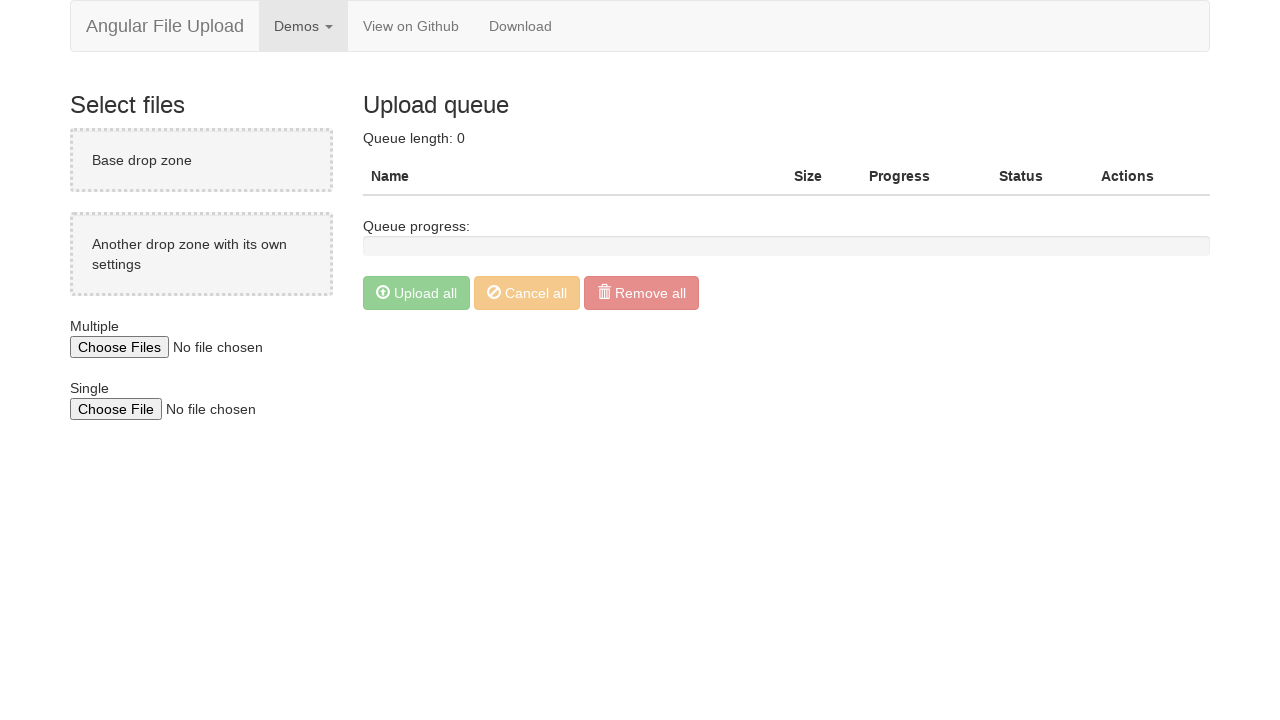

Uploaded test file to the file input element
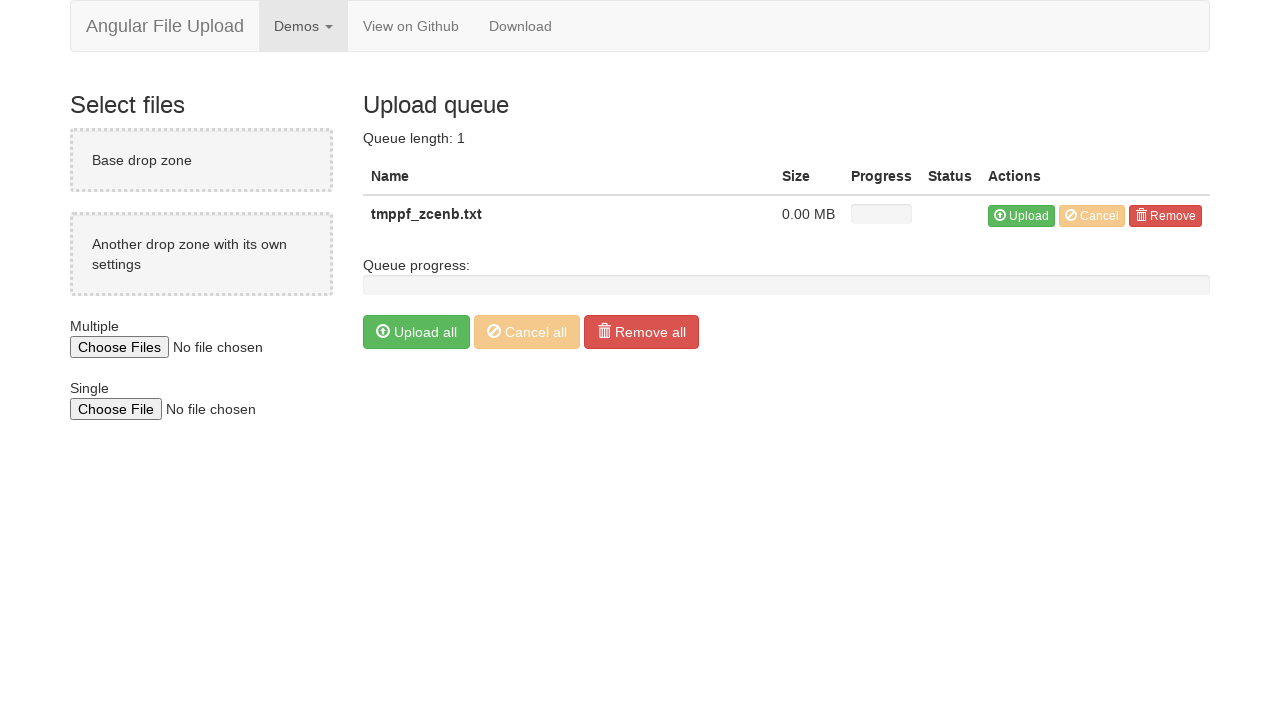

Cleaned up temporary test file
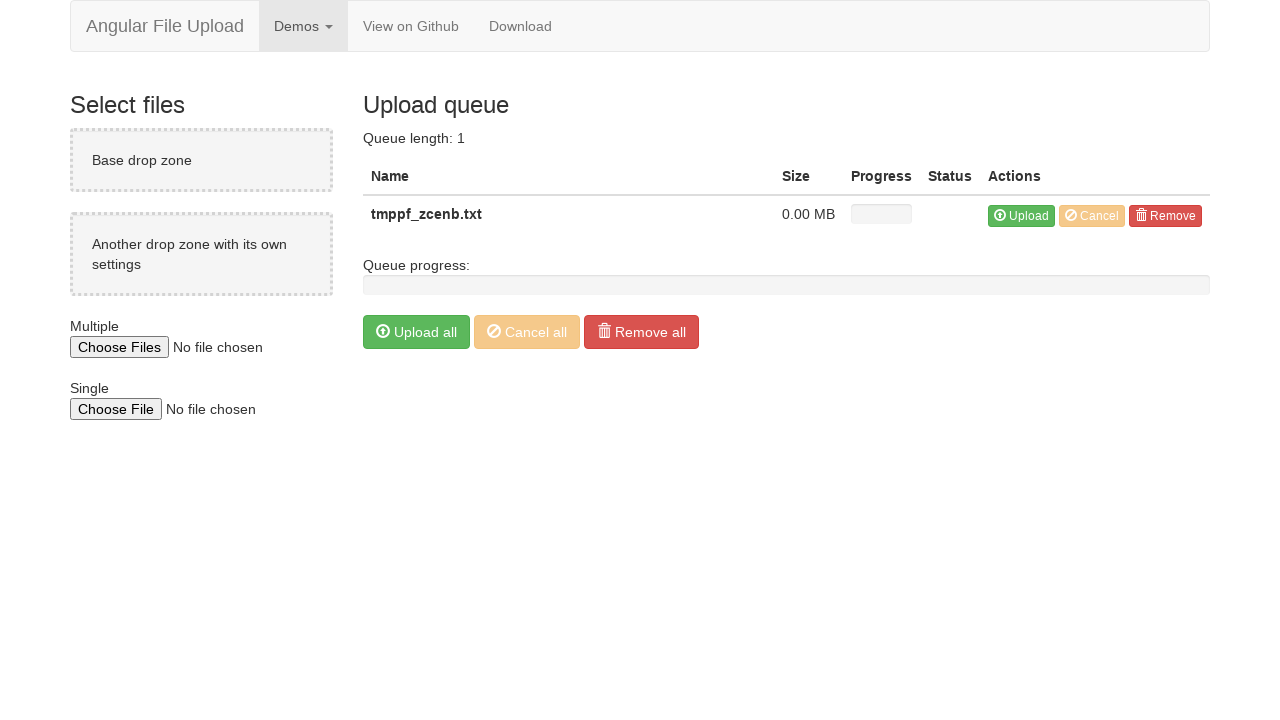

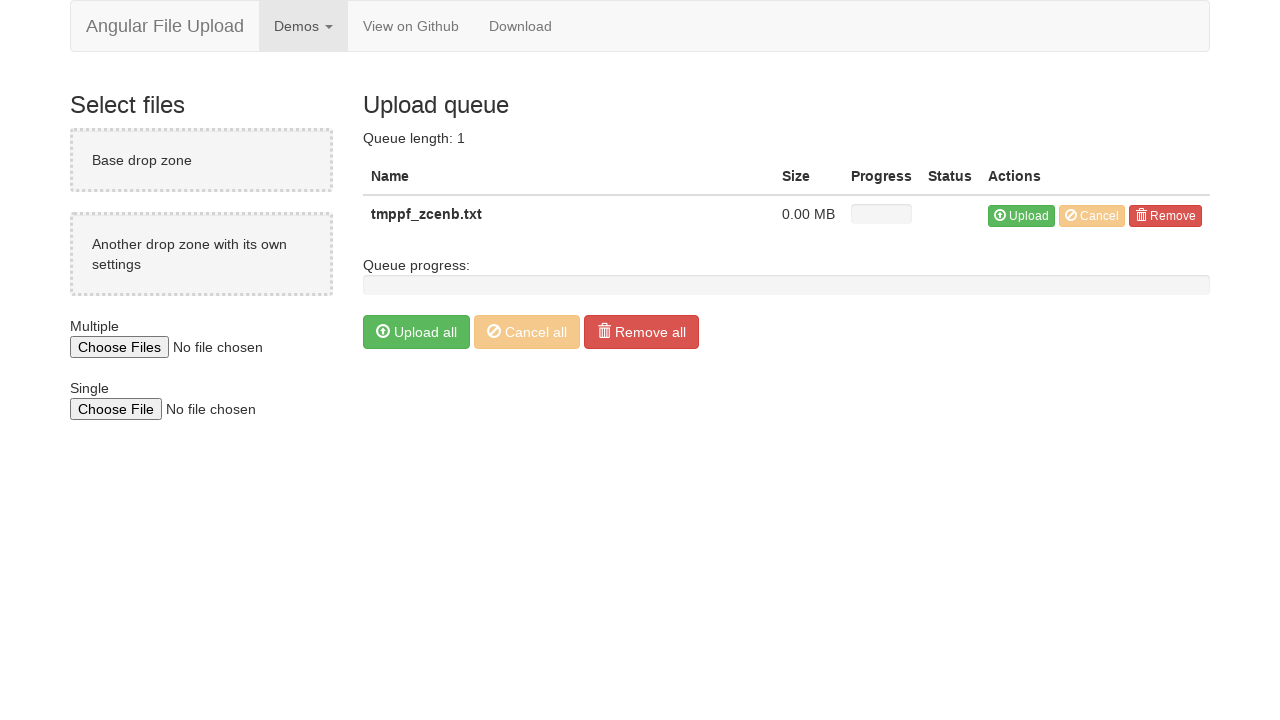